Tests table sorting functionality by clicking on a column header to sort, then navigates through paginated table results to find a specific item (Rice)

Starting URL: https://rahulshettyacademy.com/seleniumPractise/#/offers

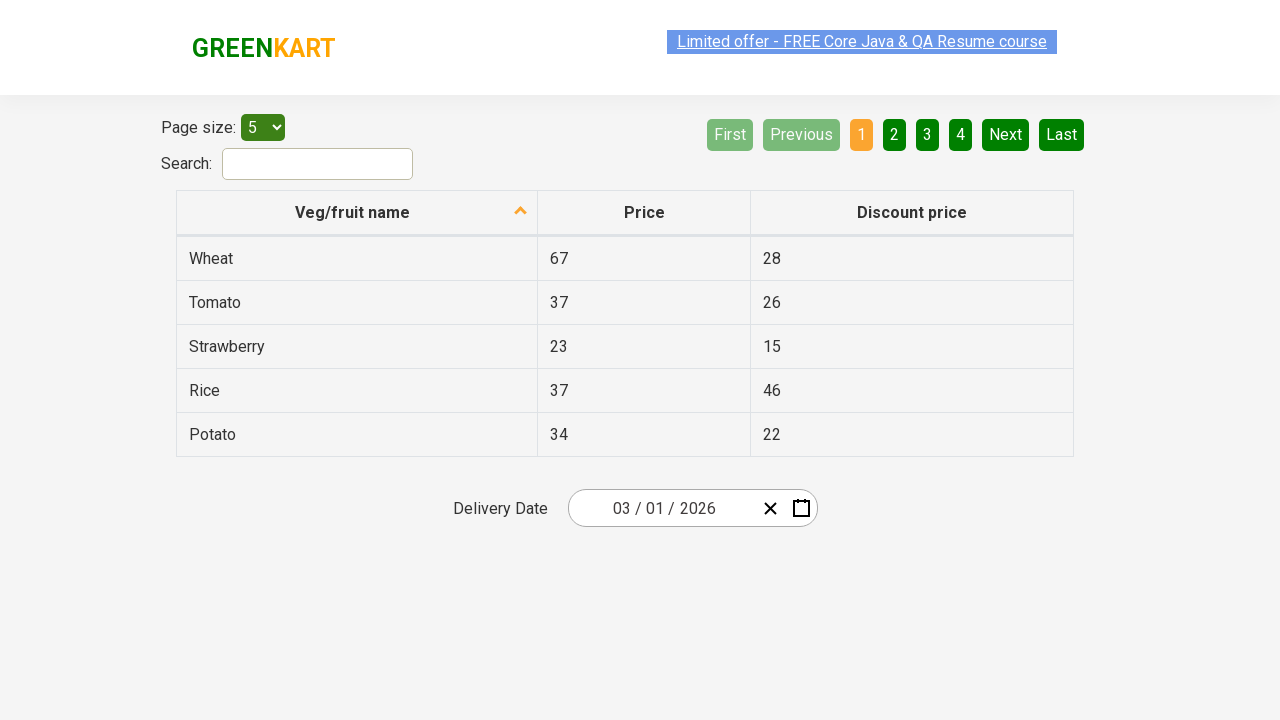

Clicked first column header to sort table at (357, 213) on xpath=//tr/th[1]
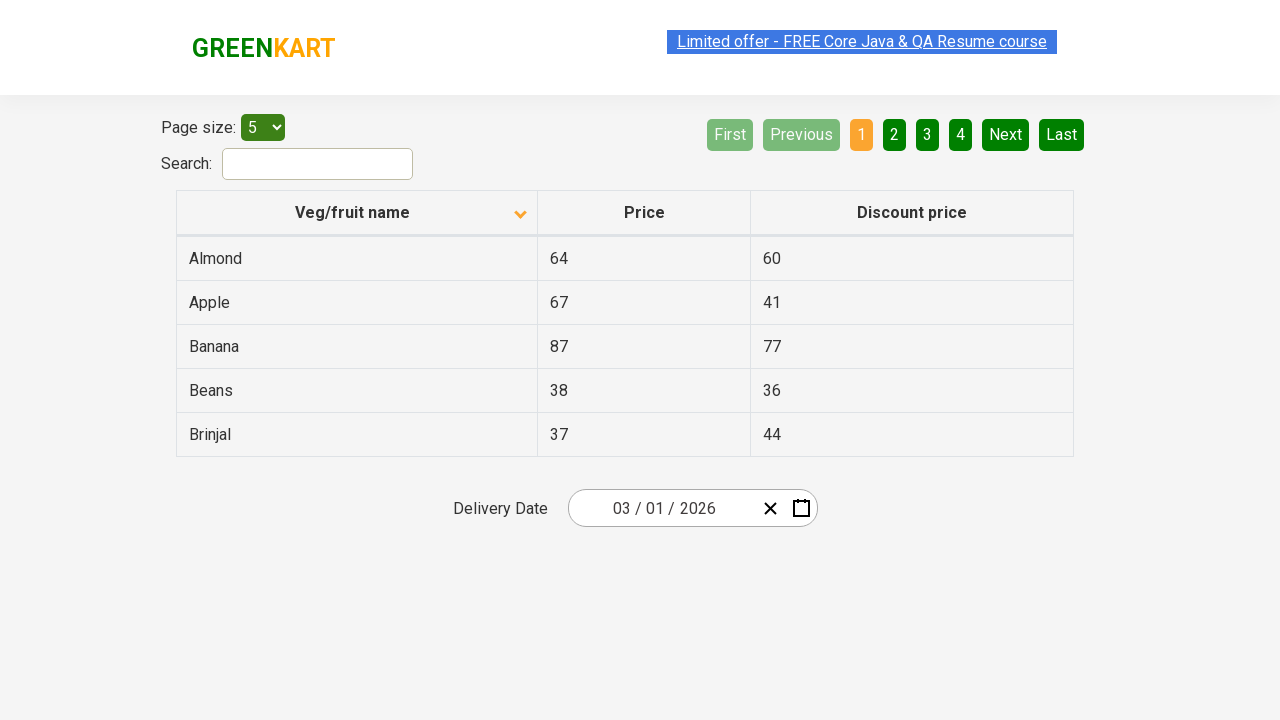

Table sorted and ready
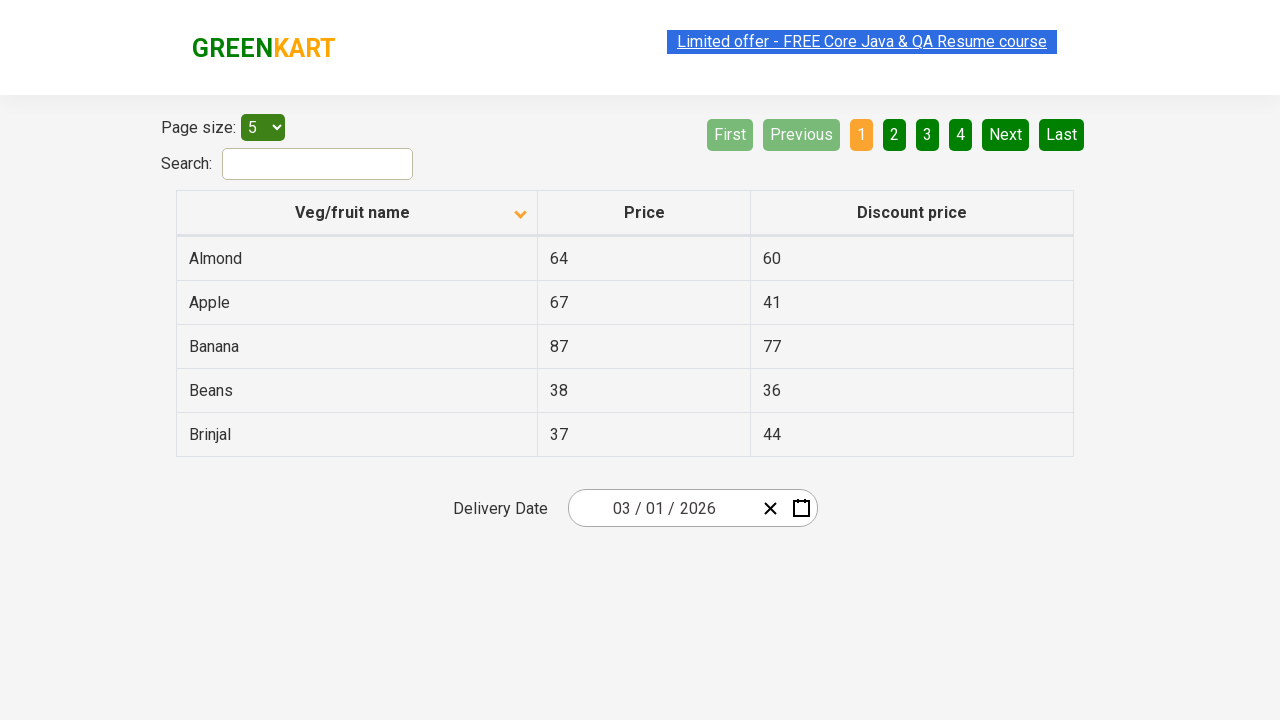

Captured sorted table data from first column
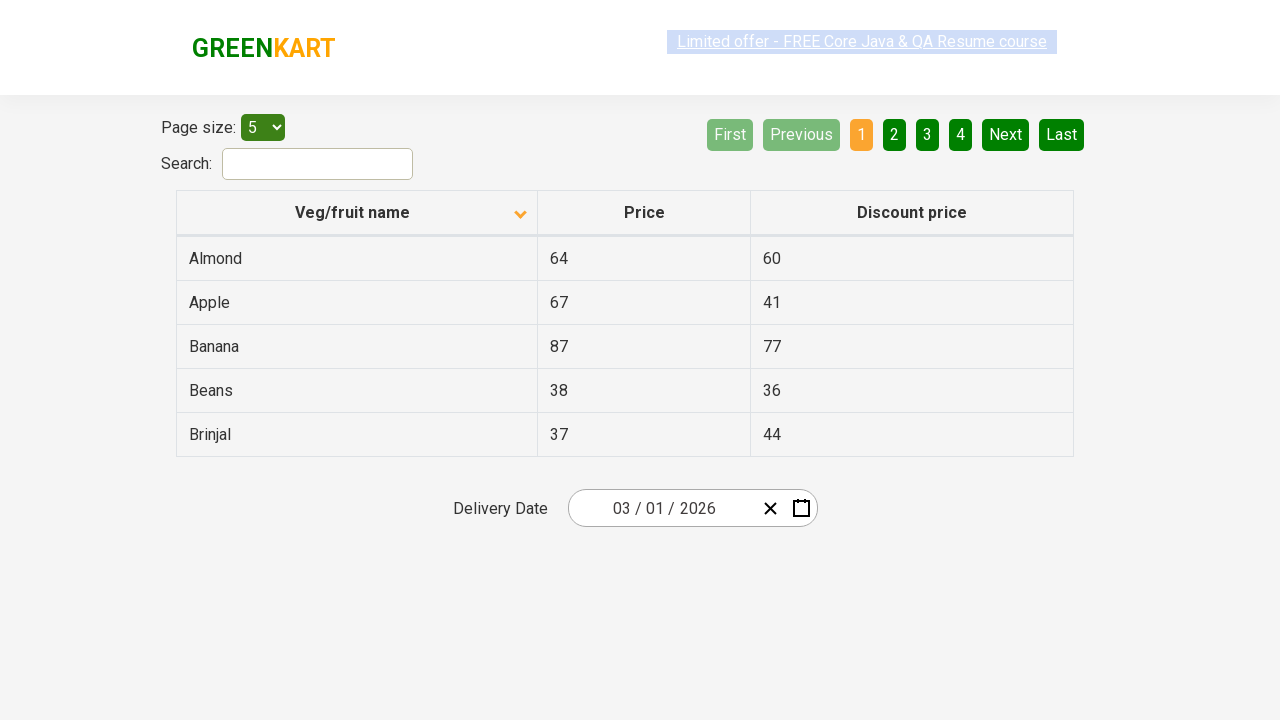

Verified table is sorted correctly in ascending order
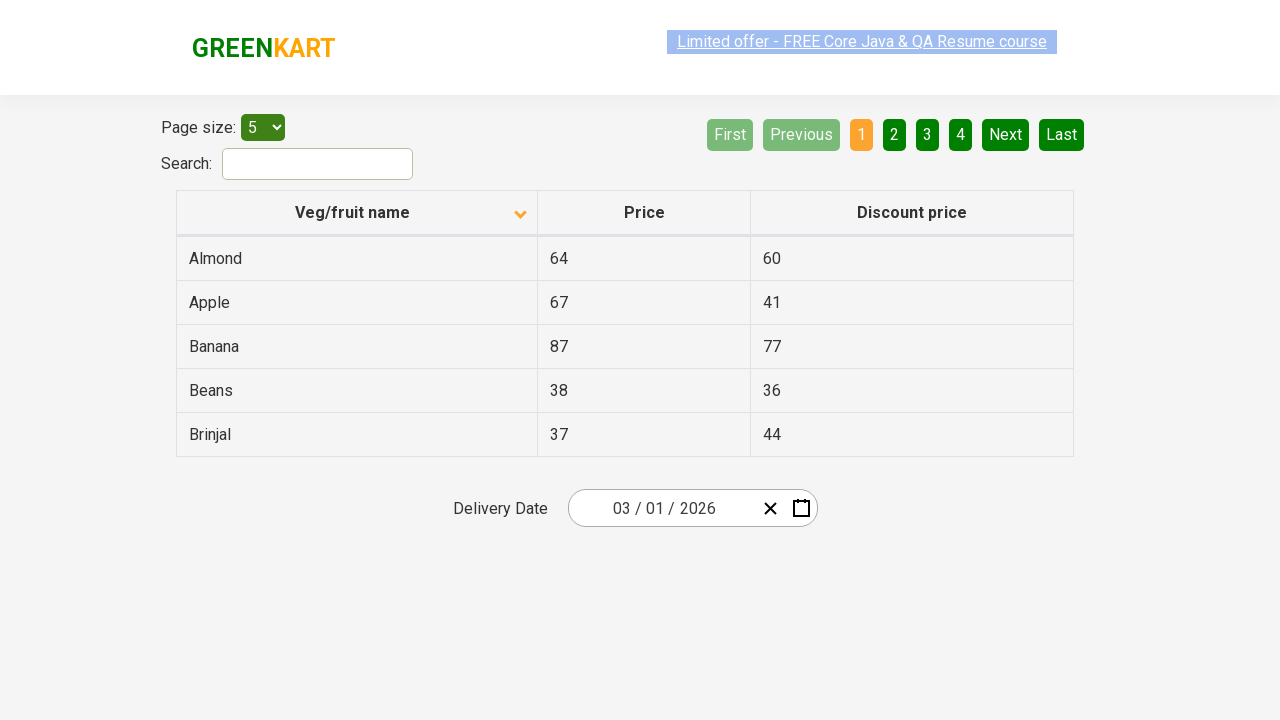

Retrieved all rows from first column
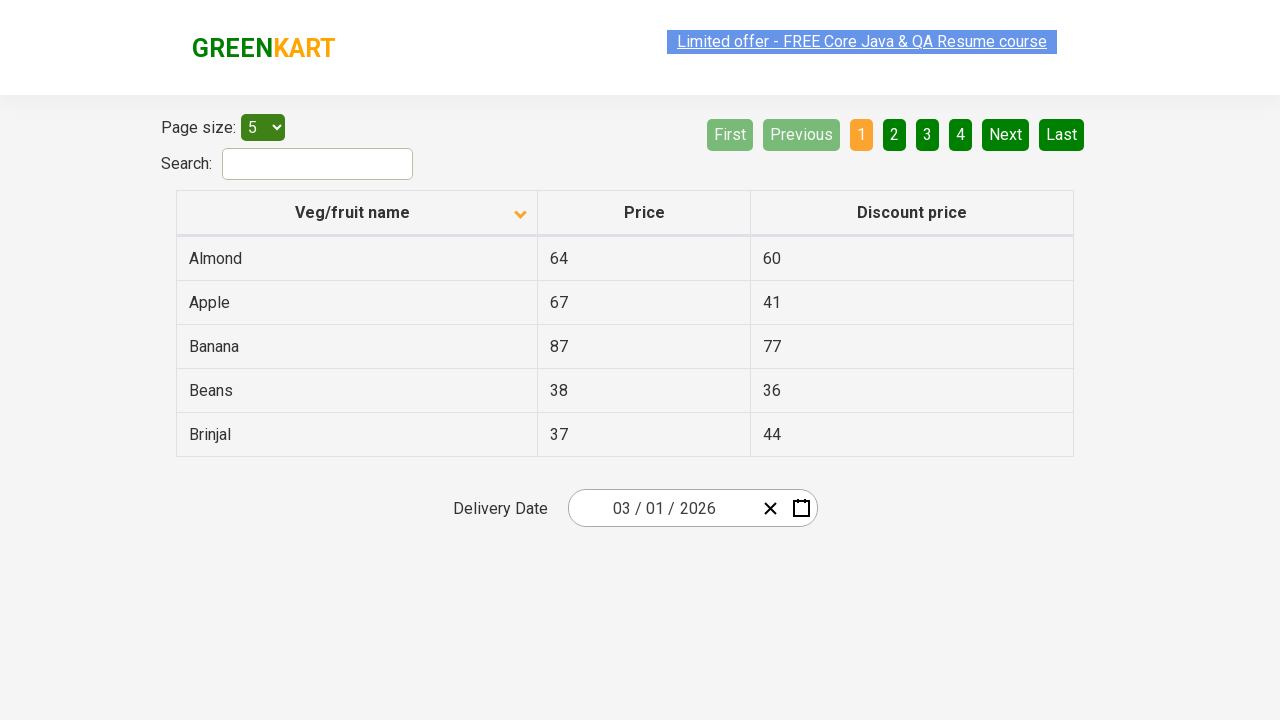

Clicked Next button to navigate to next page at (1006, 134) on [aria-label='Next']
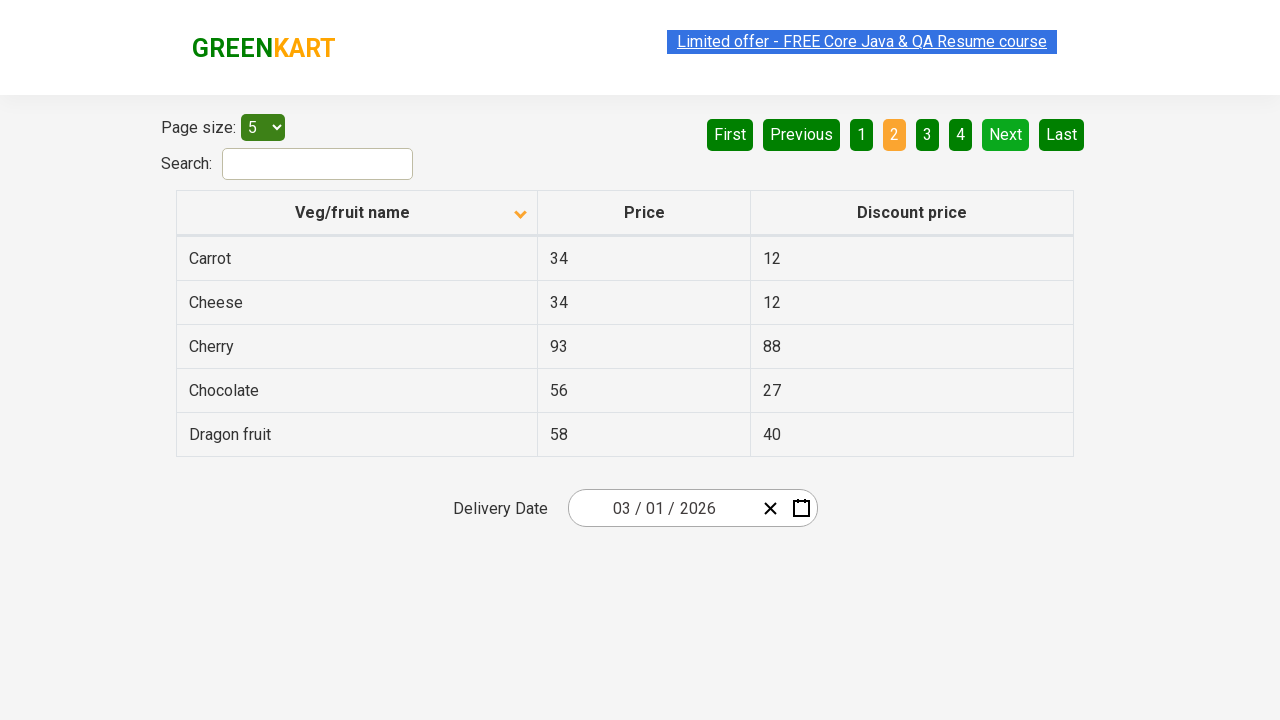

Waited for next page to load
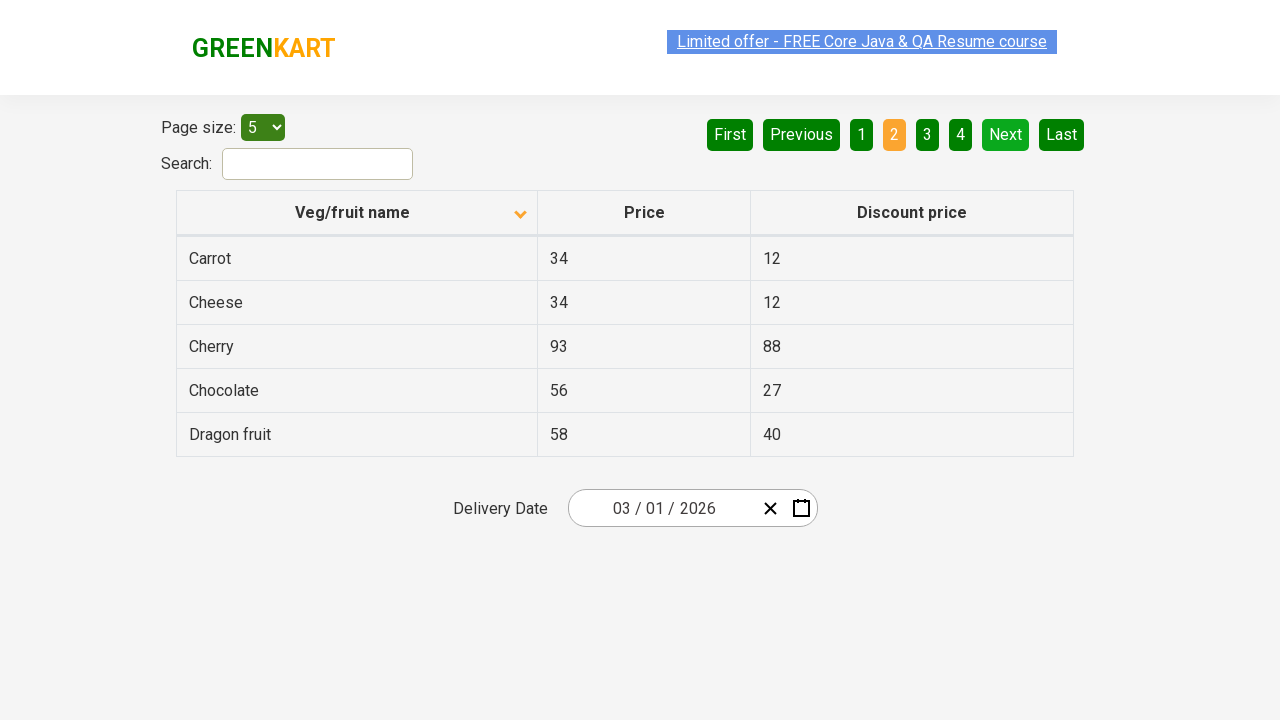

Retrieved all rows from first column
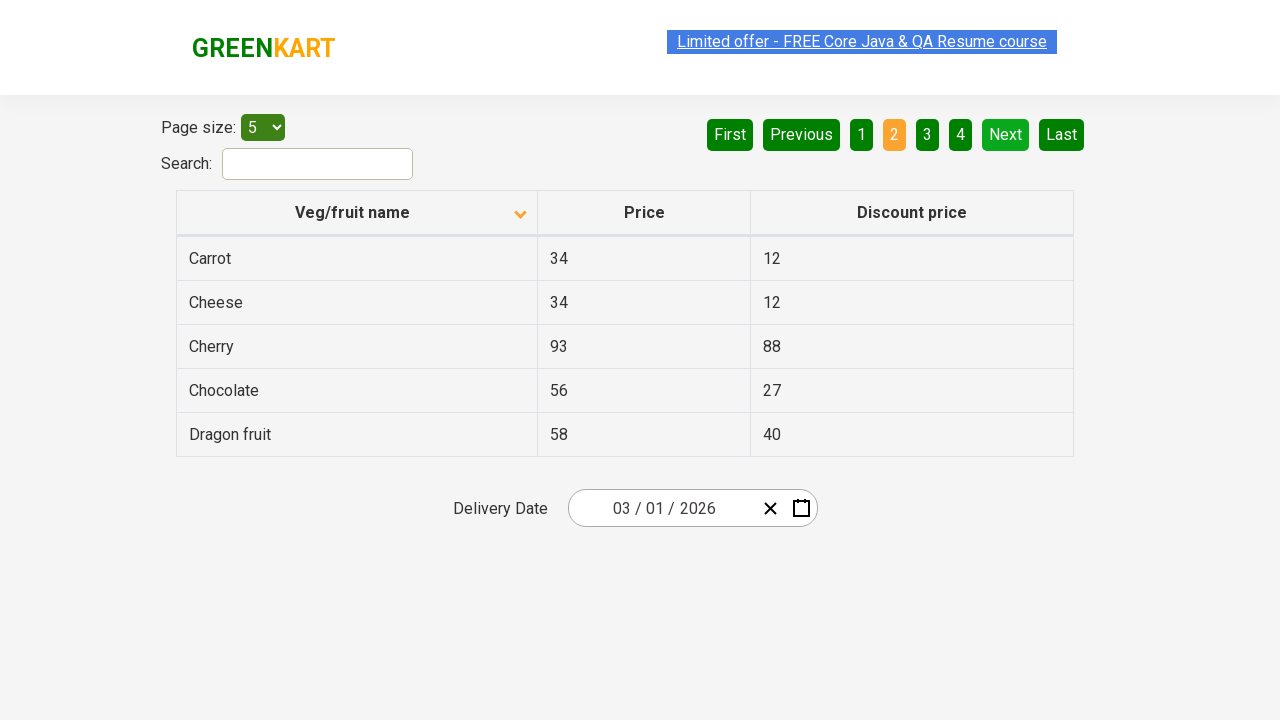

Clicked Next button to navigate to next page at (1006, 134) on [aria-label='Next']
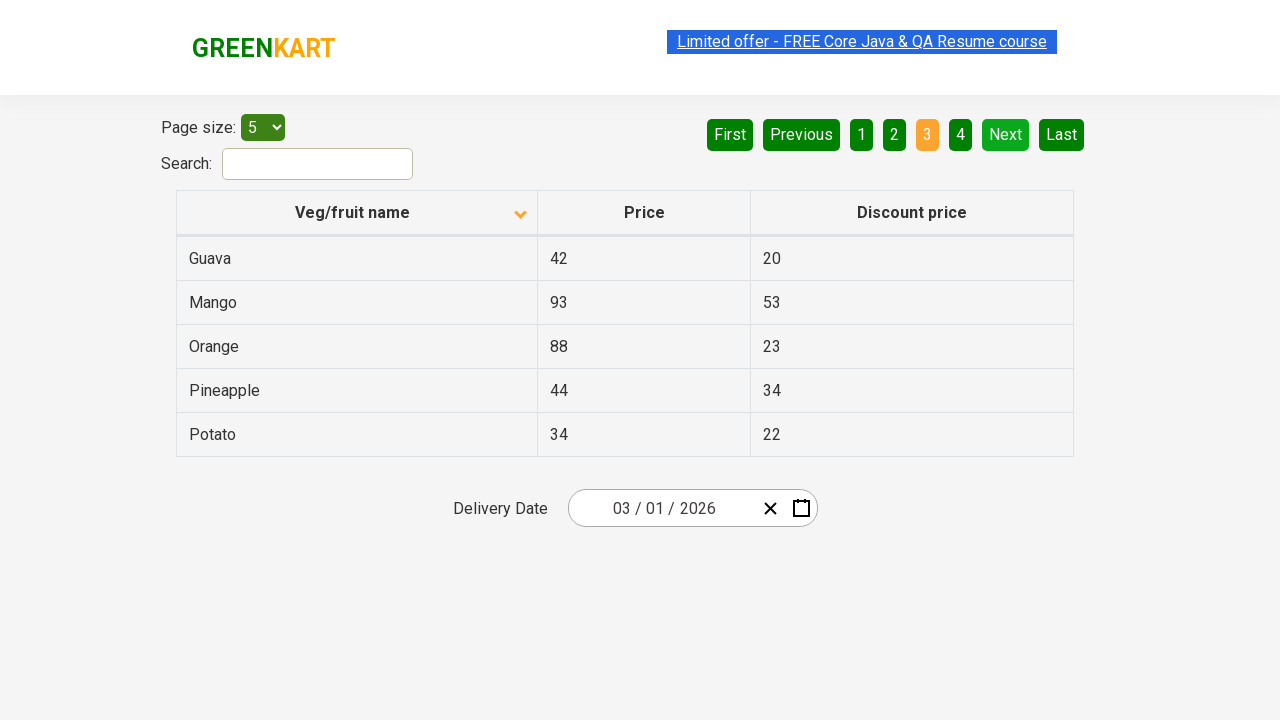

Waited for next page to load
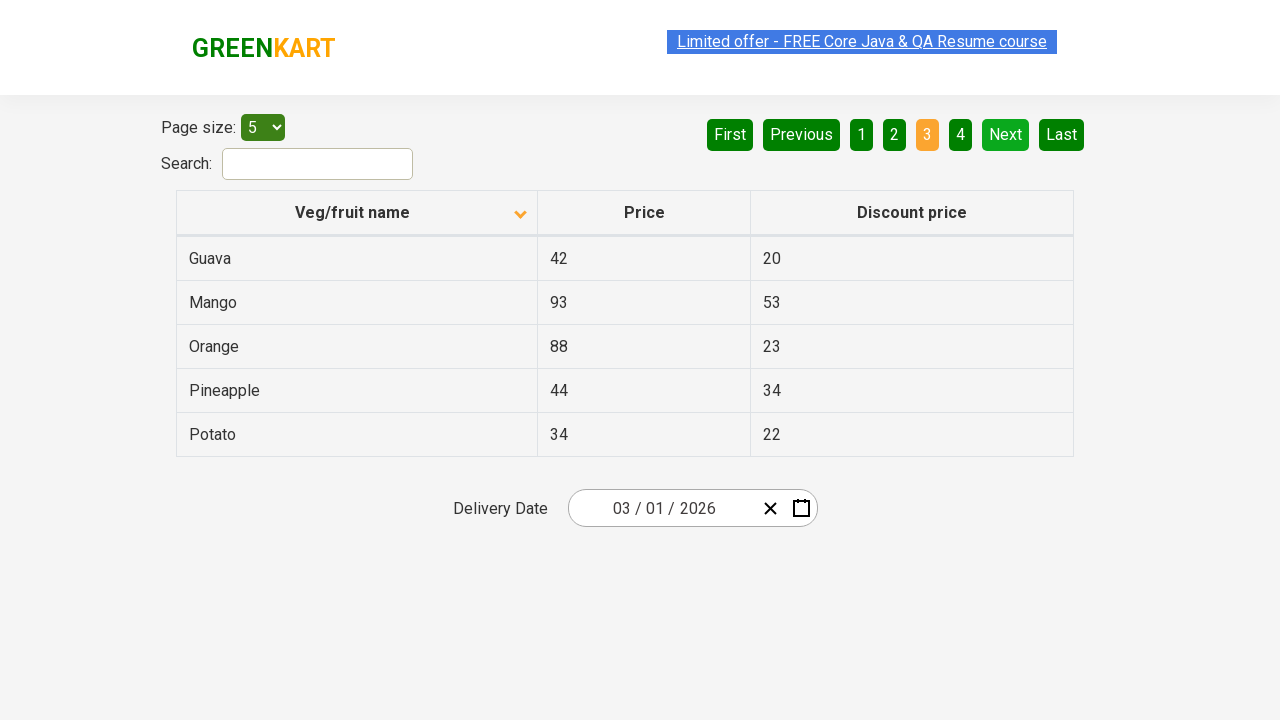

Retrieved all rows from first column
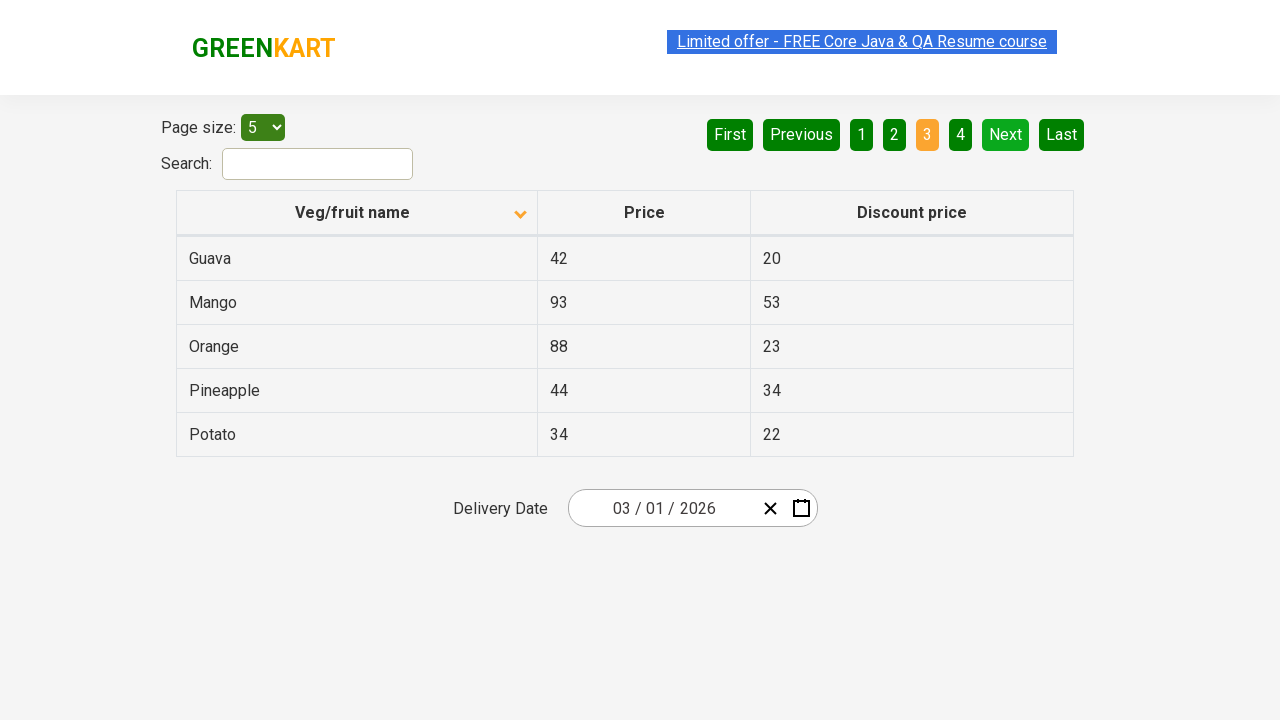

Clicked Next button to navigate to next page at (1006, 134) on [aria-label='Next']
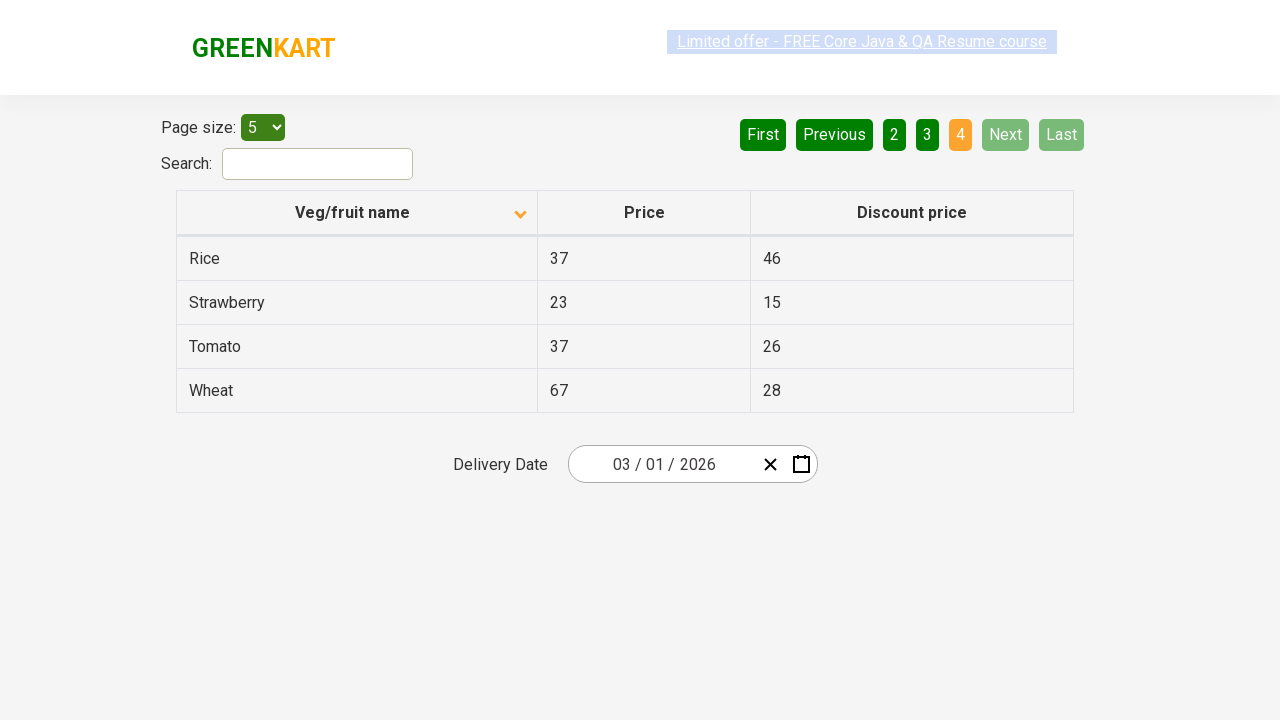

Waited for next page to load
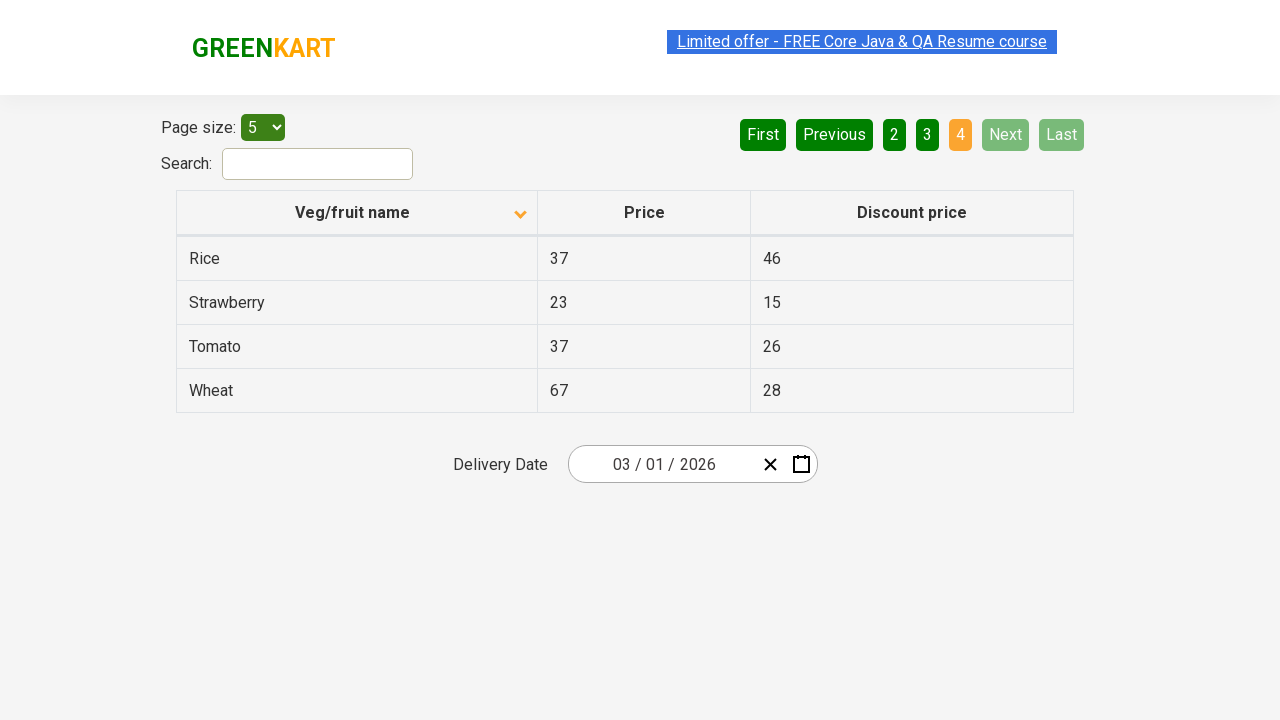

Retrieved all rows from first column
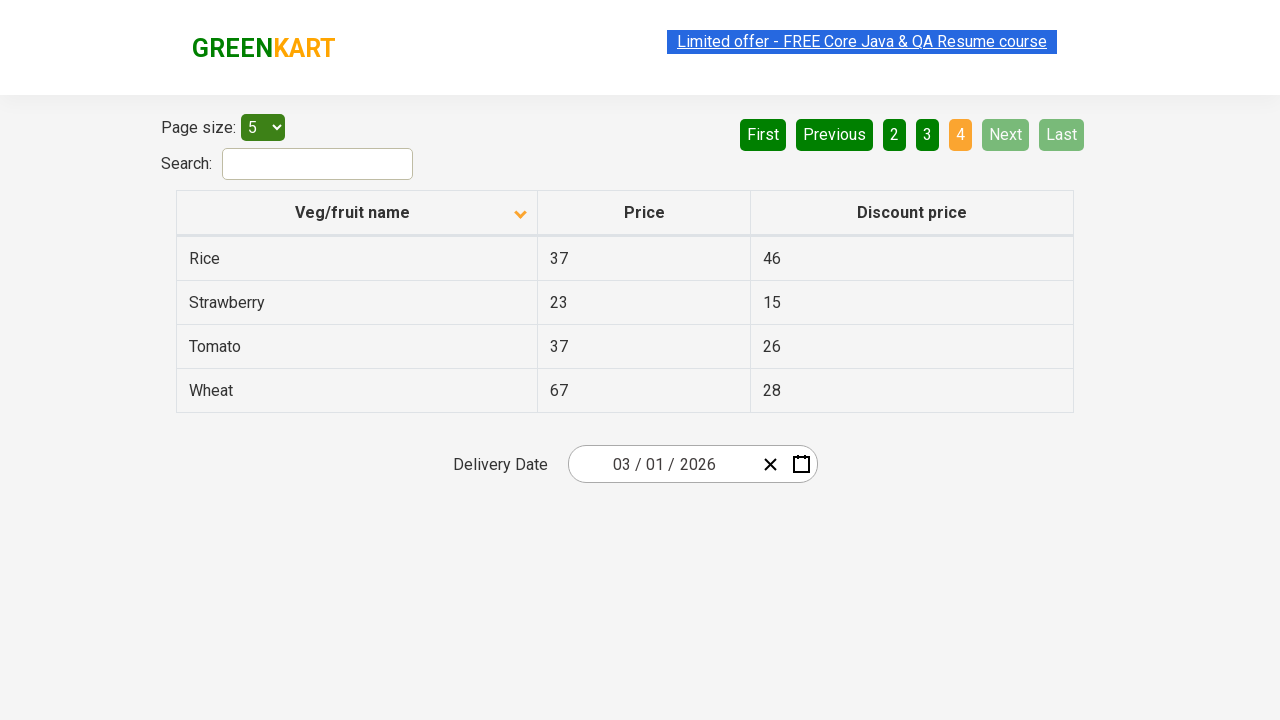

Found Rice item with price: 37
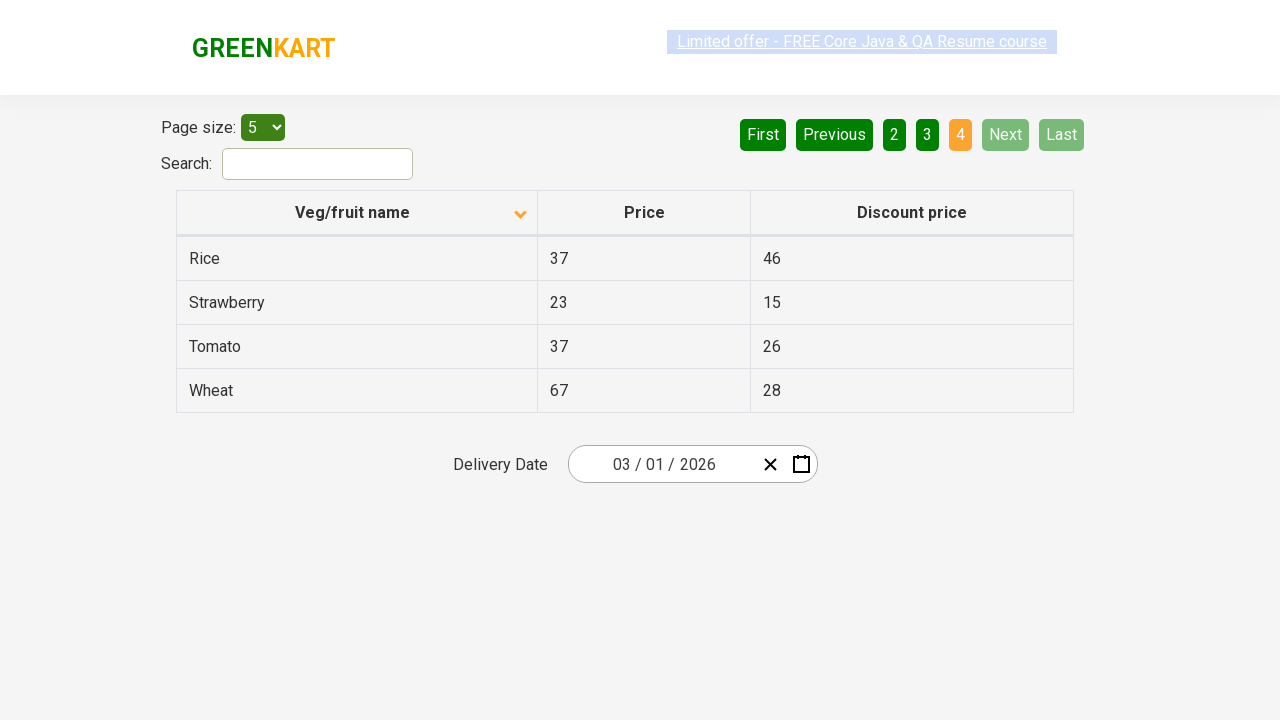

Confirmed Rice item was found in the paginated table
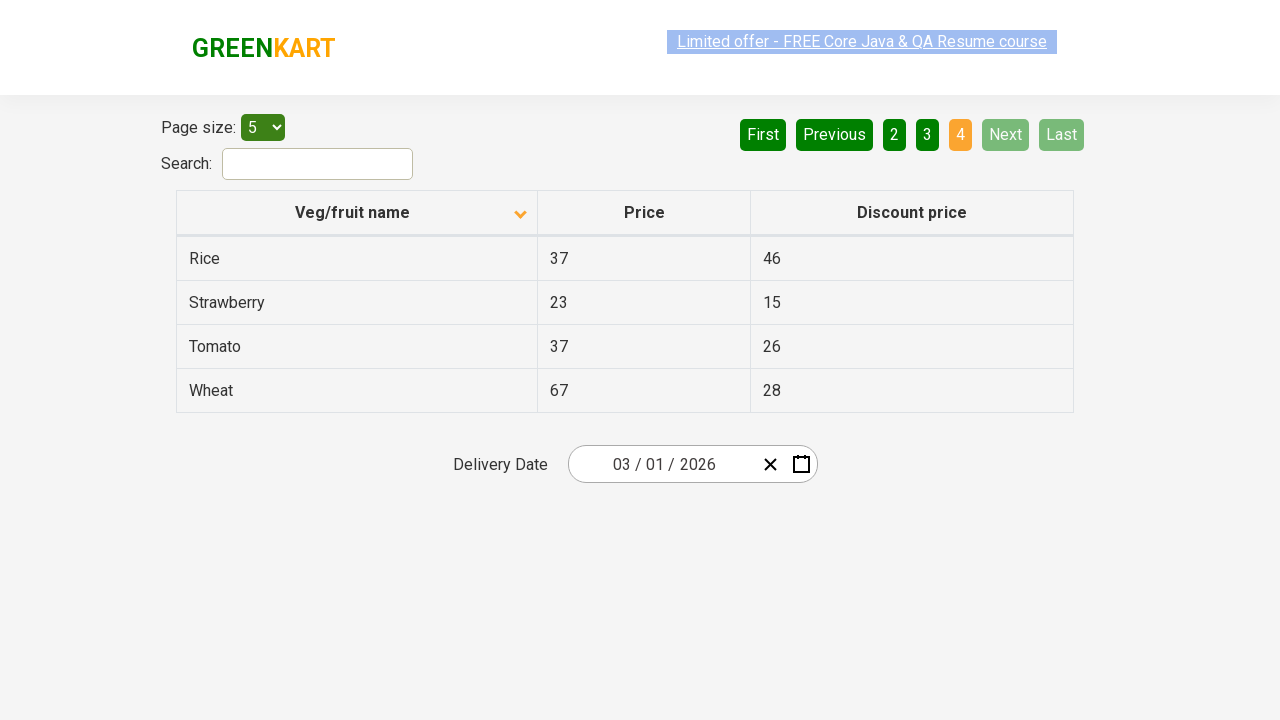

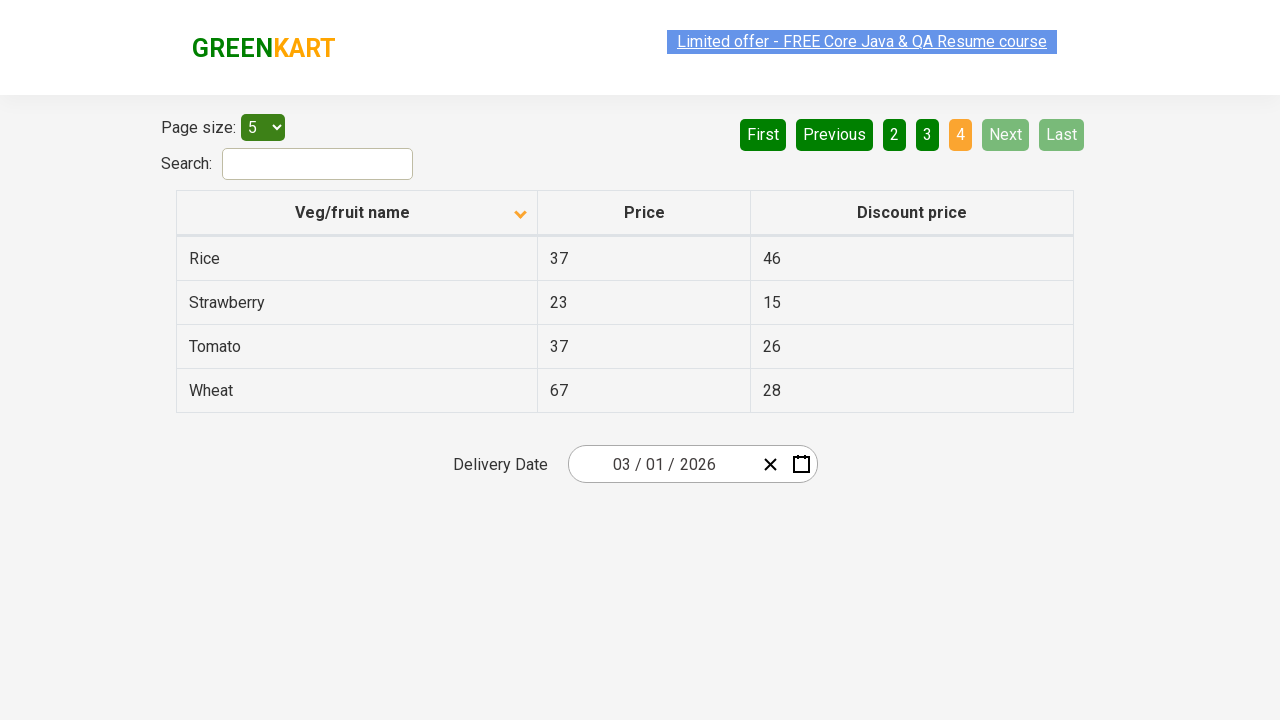